Tests clicking on the "Get started" link and verifying the intro page loads successfully by making an HTTP request to check the response status.

Starting URL: https://playwright.dev/

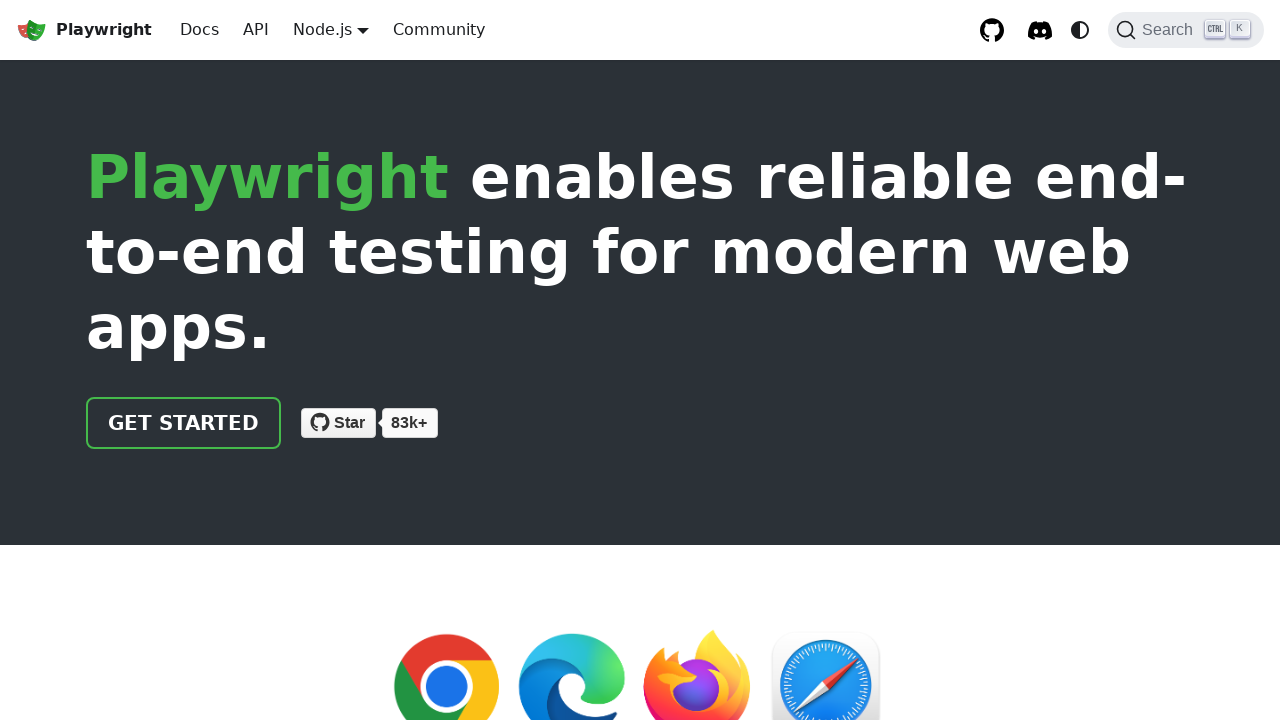

Clicked on 'Get started' link at (184, 423) on a.getStarted_Sjon
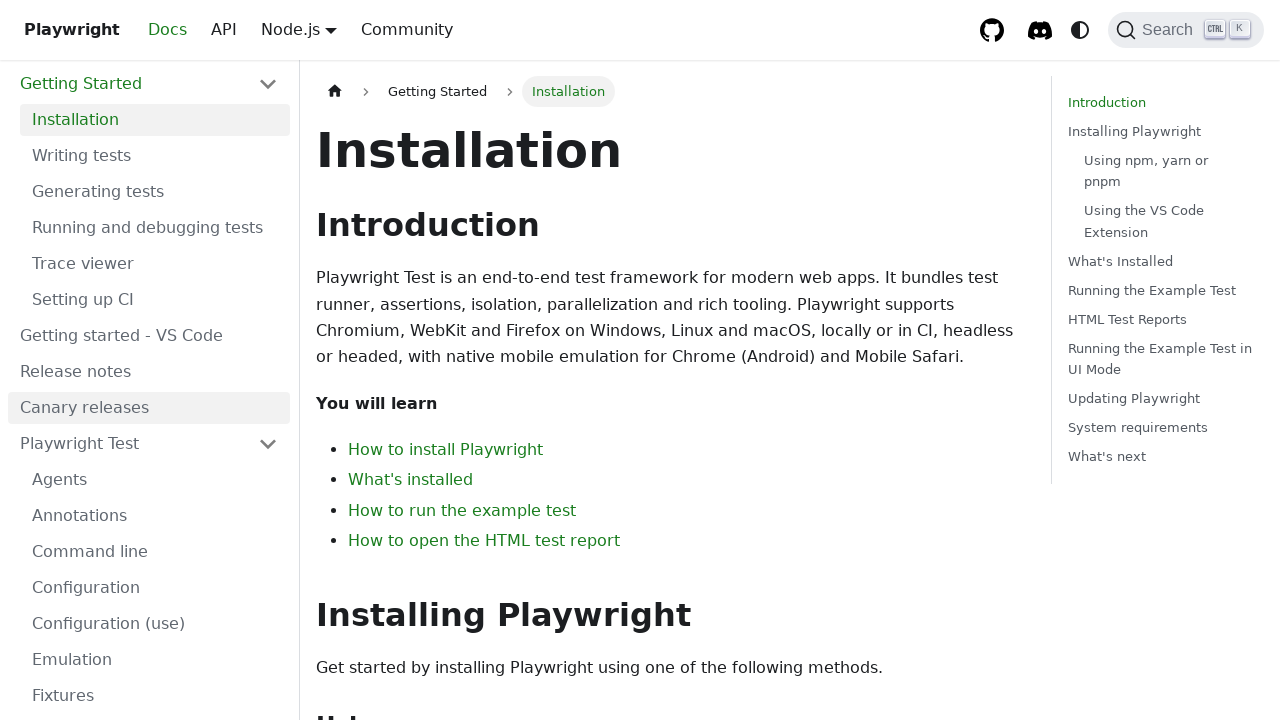

Intro page loaded successfully
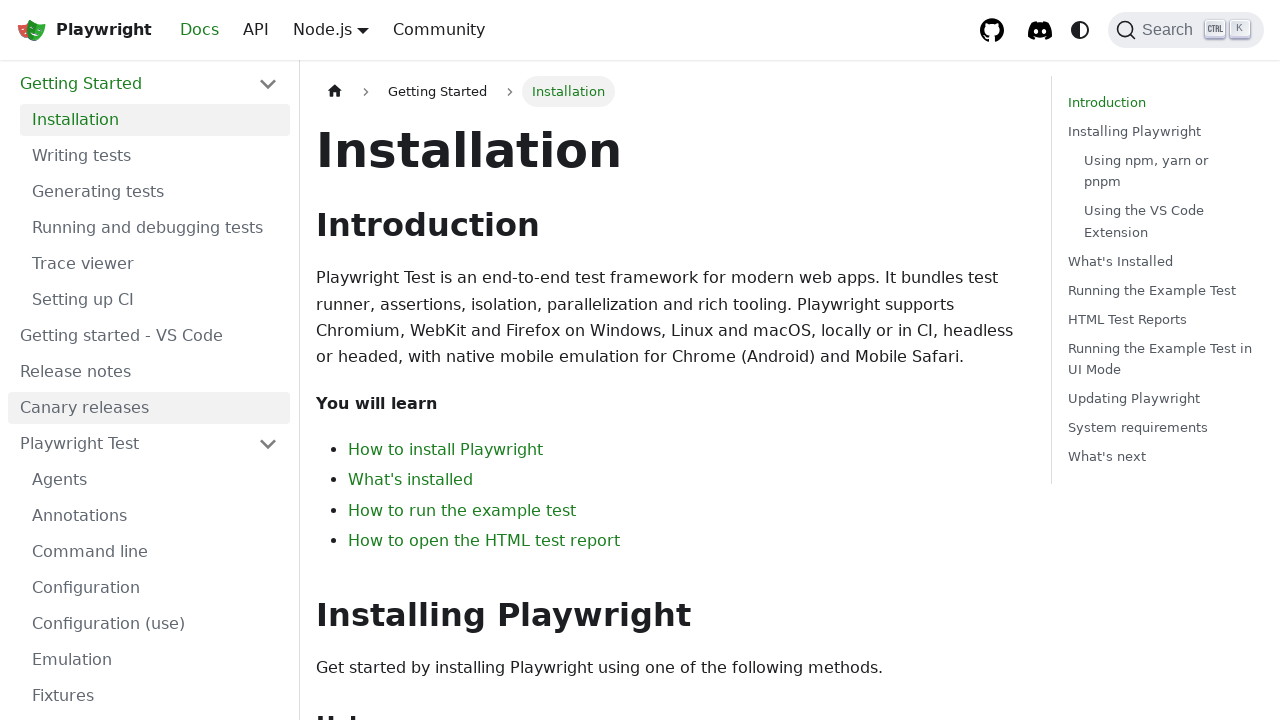

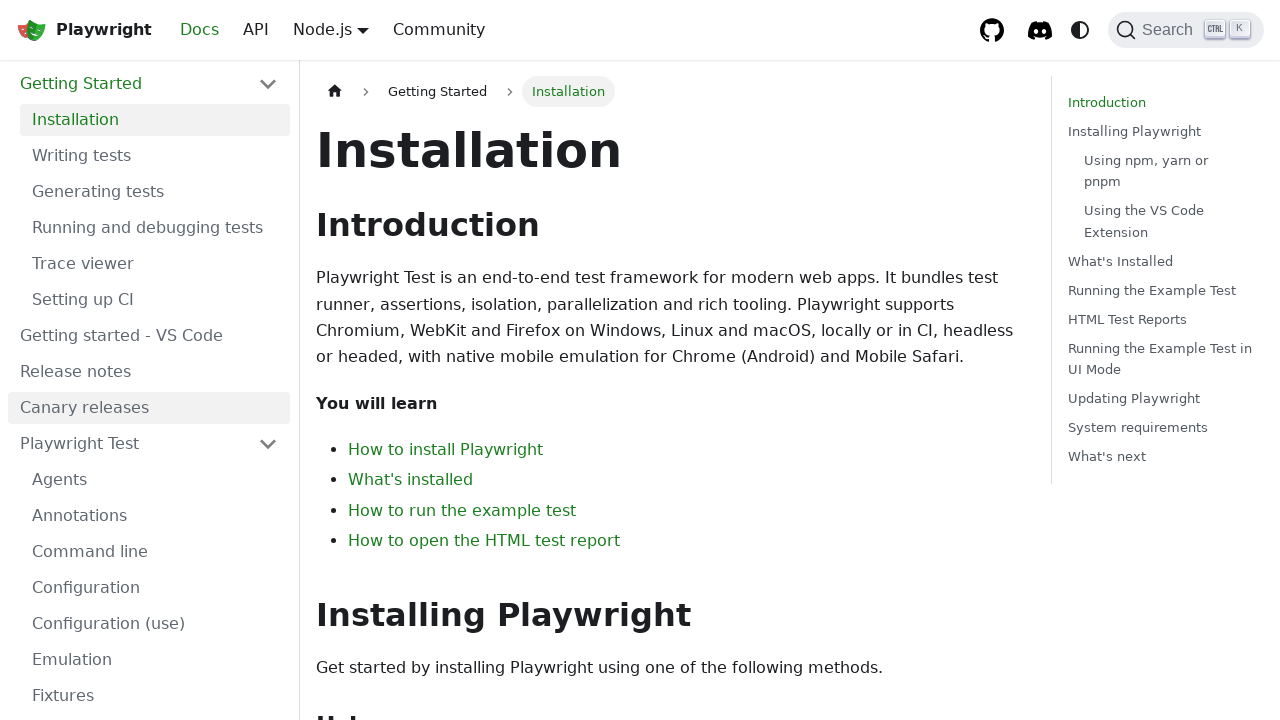